Tests sorting the Due column using semantic CSS class selectors on the second table with better markup

Starting URL: http://the-internet.herokuapp.com/tables

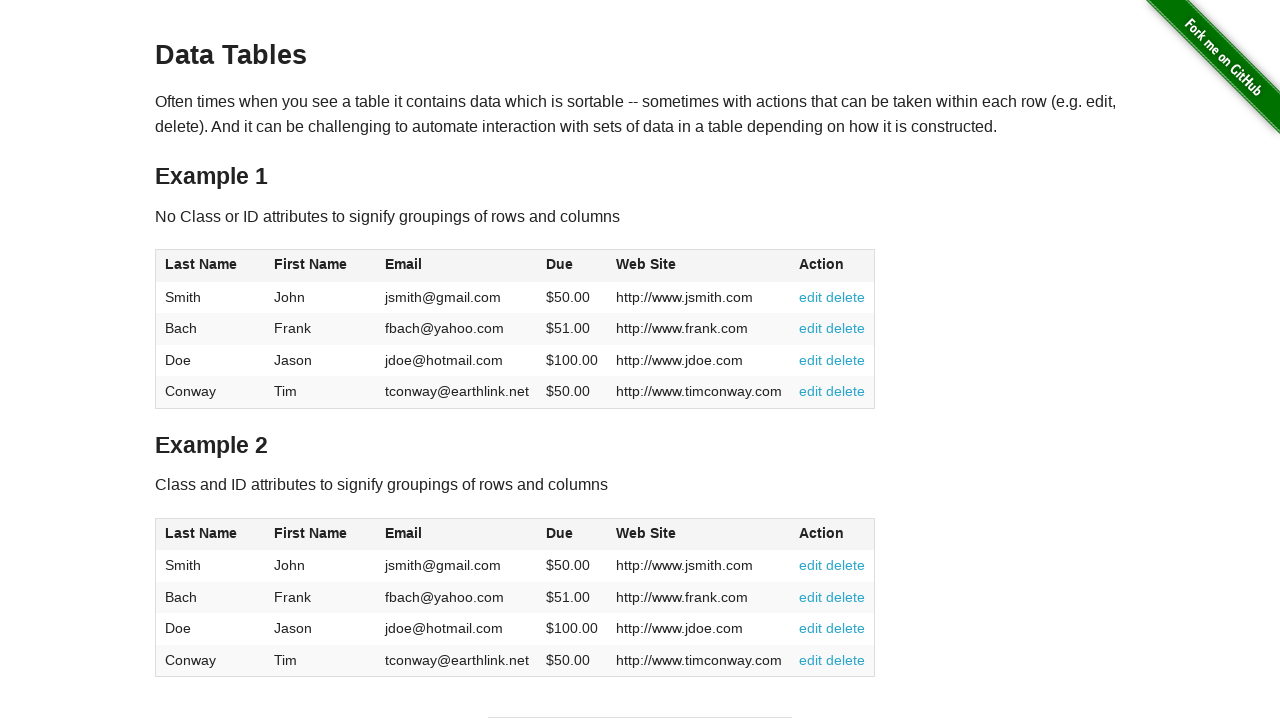

Clicked Due column header in second table to sort at (560, 533) on #table2 thead .dues
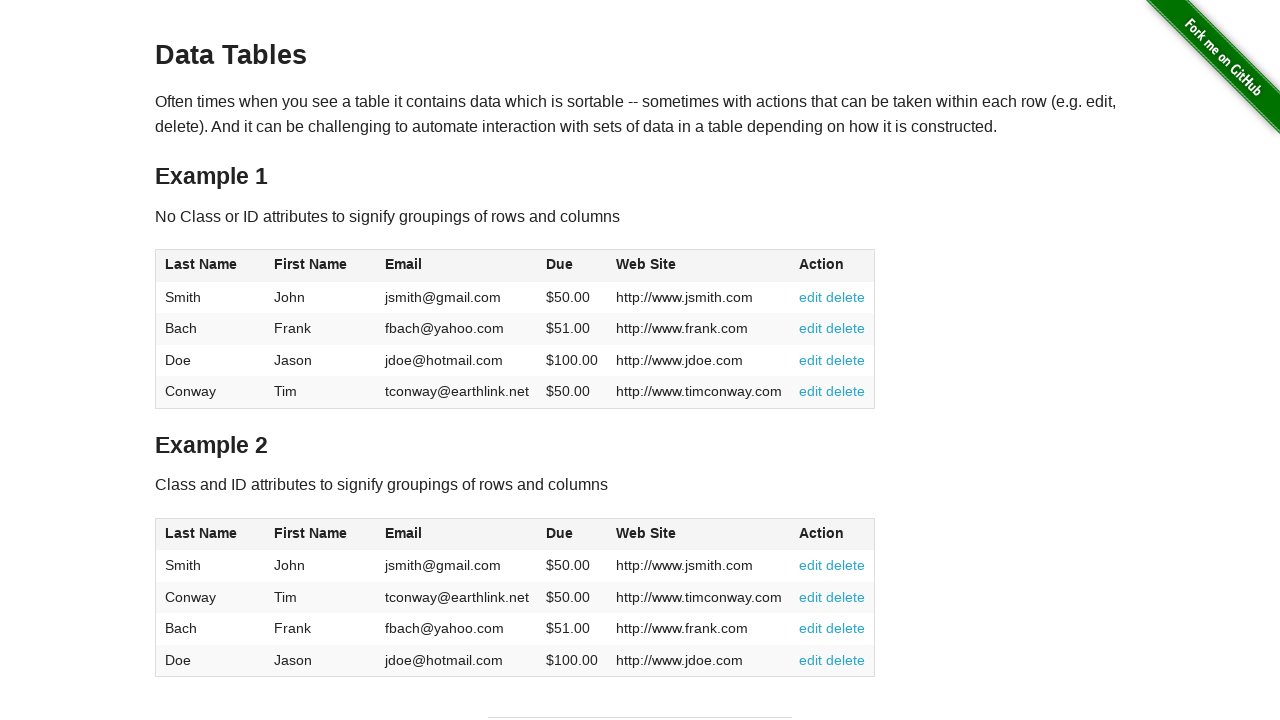

Verified Due column data is present in sorted table
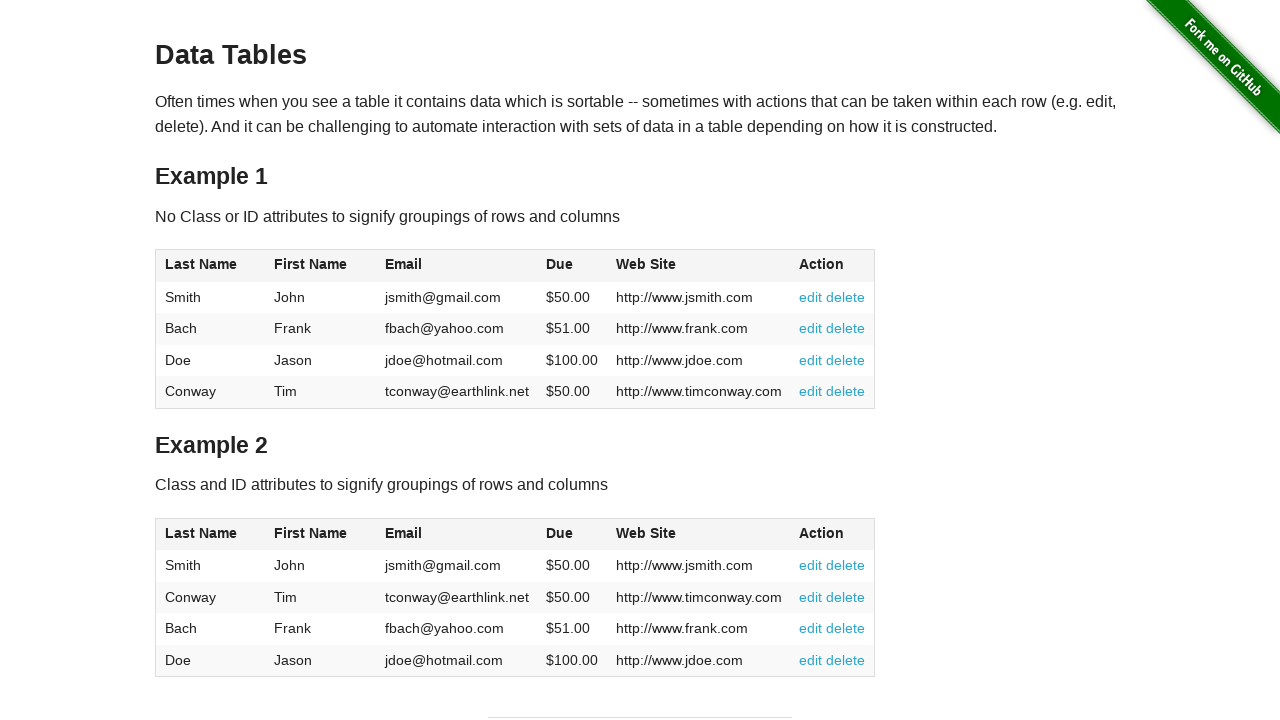

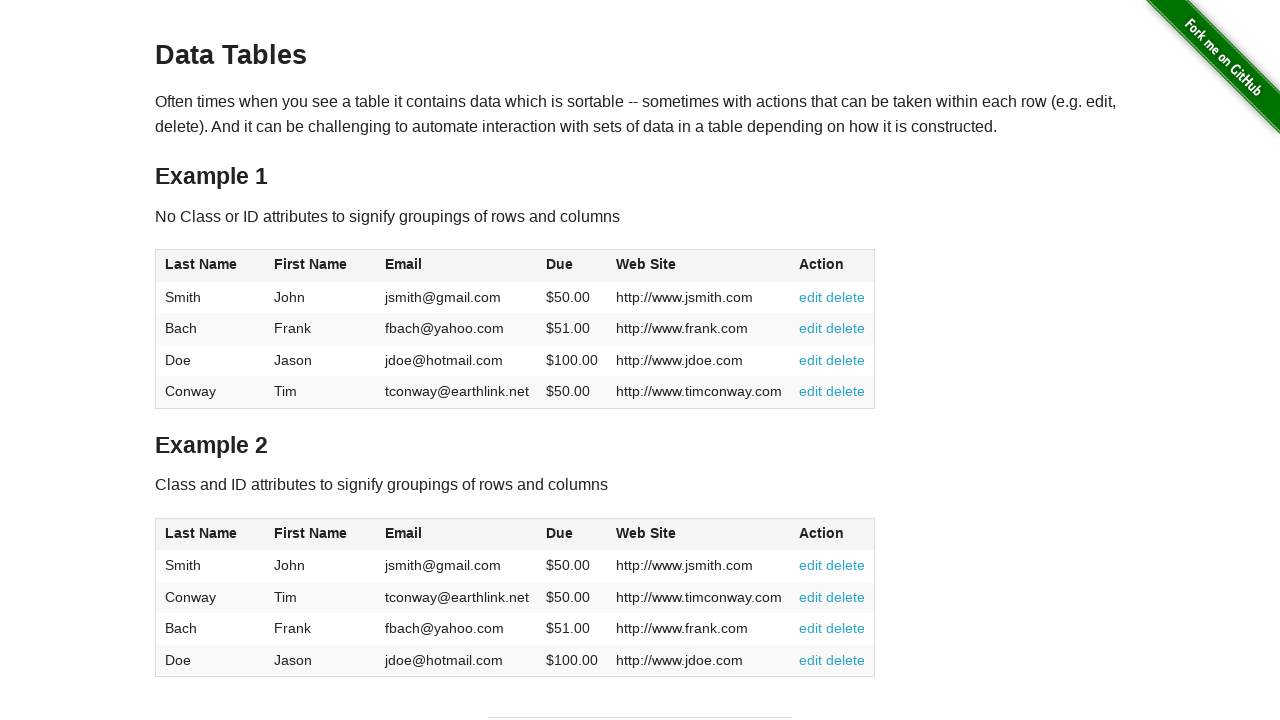